Tests navigation to the Contact page from the home page bottom navigation menu and verifies that contact email links are displayed.

Starting URL: http://winekloud.codebnb.me

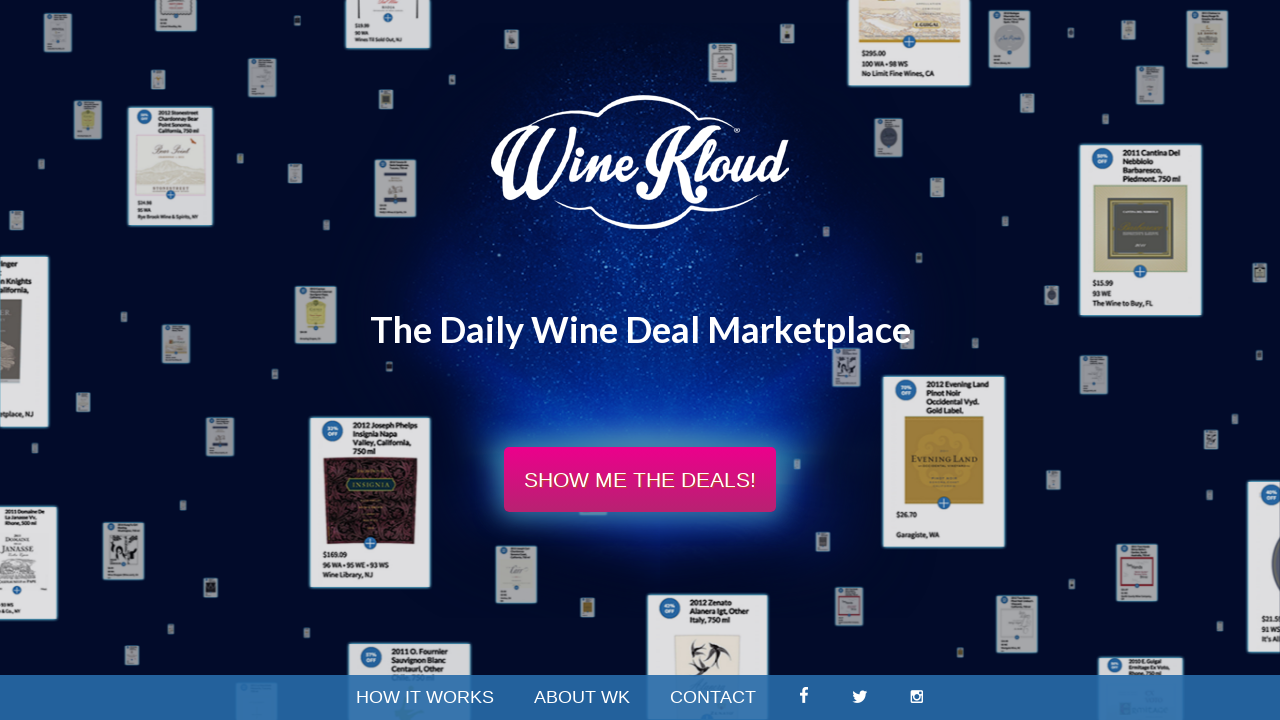

Bottom navigation menu loaded
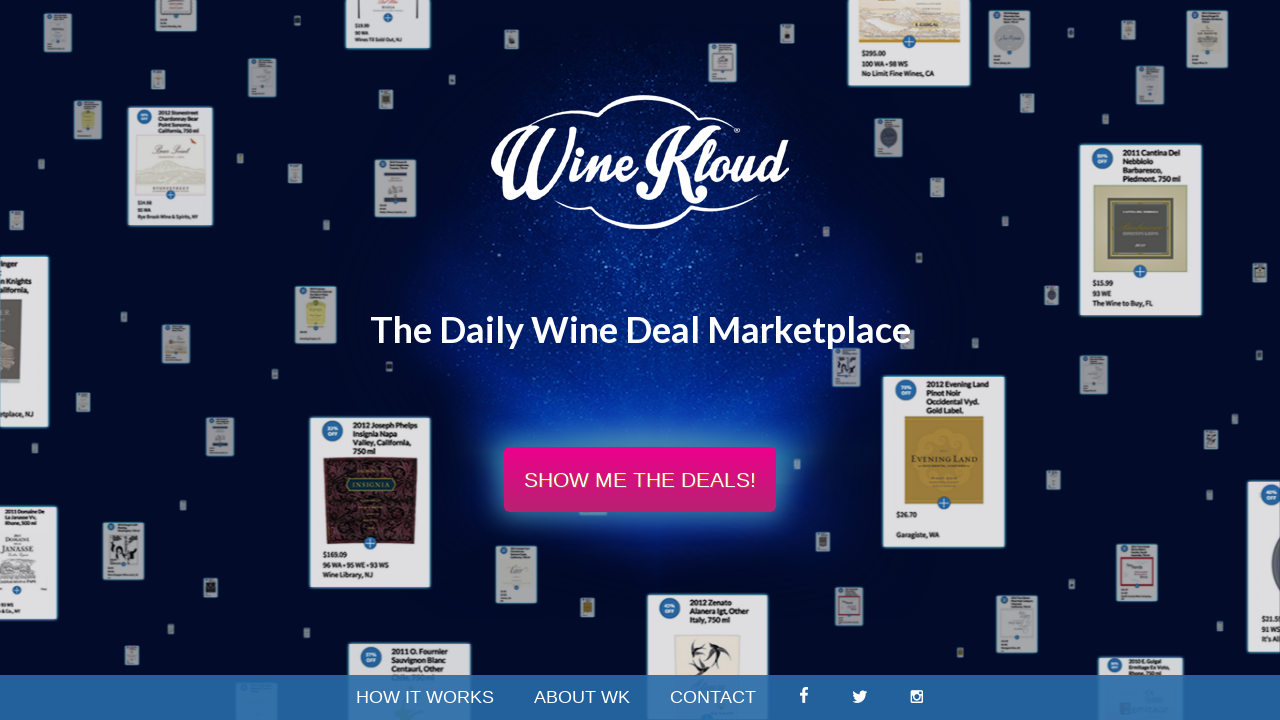

Clicked Contact link in bottom navigation menu at (713, 697) on div.clearAfter > ul:first-of-type > li:nth-child(3) > a
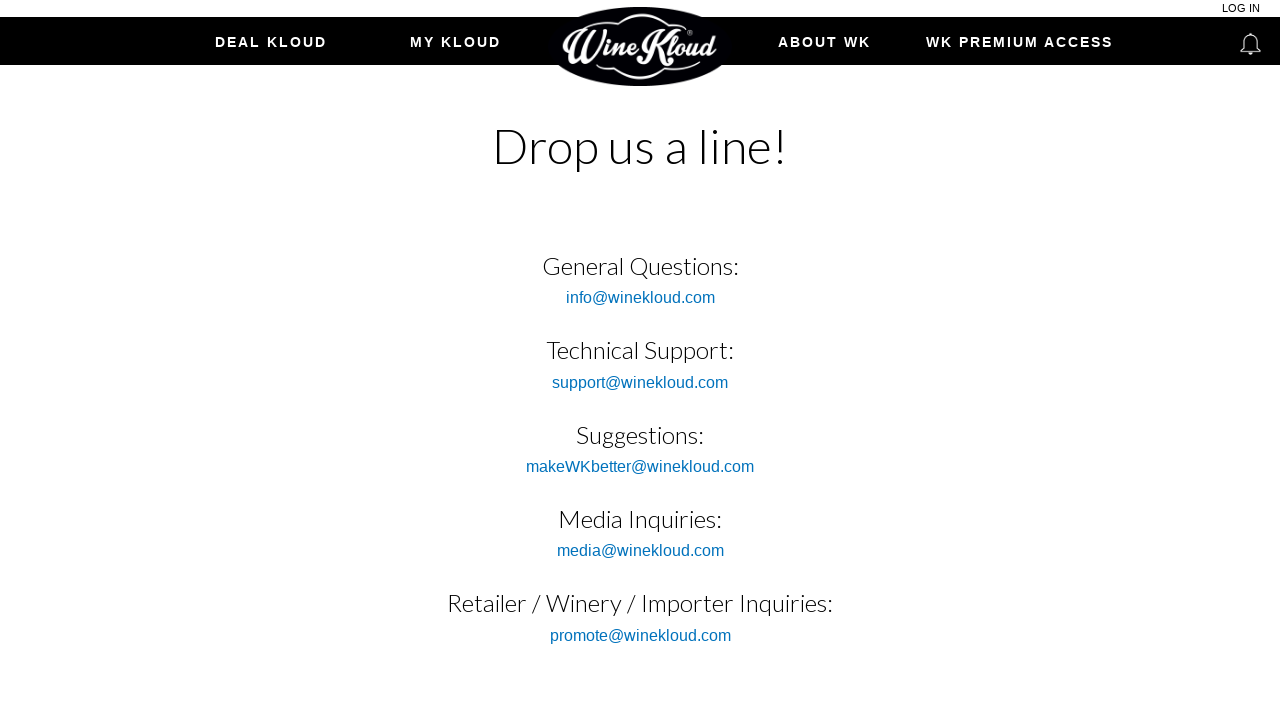

Contact page loaded and main heading displayed
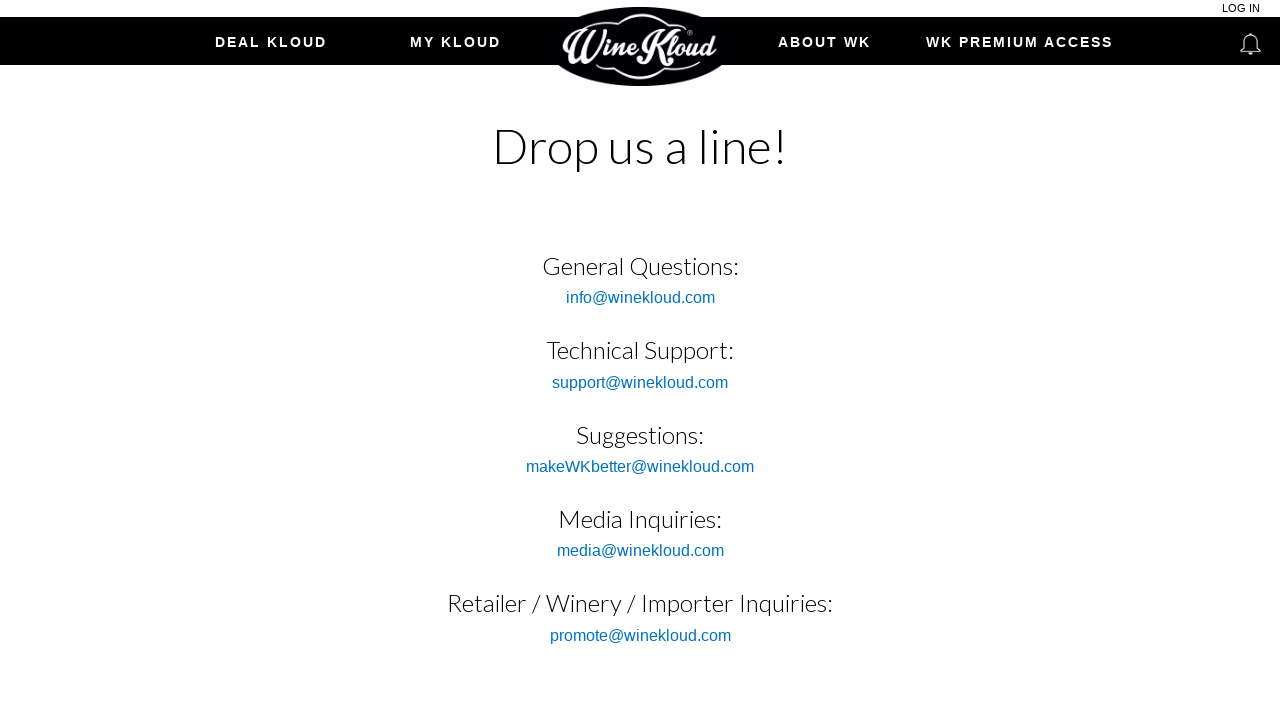

Contact email links are displayed and accessible
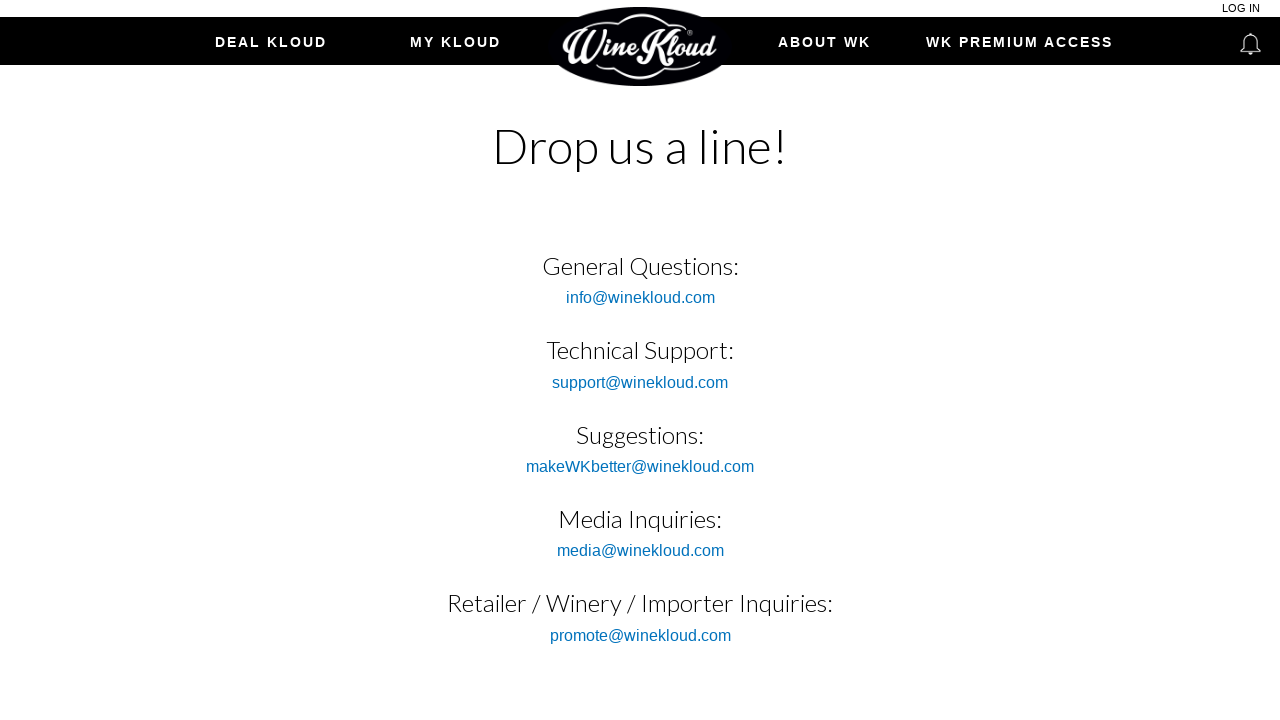

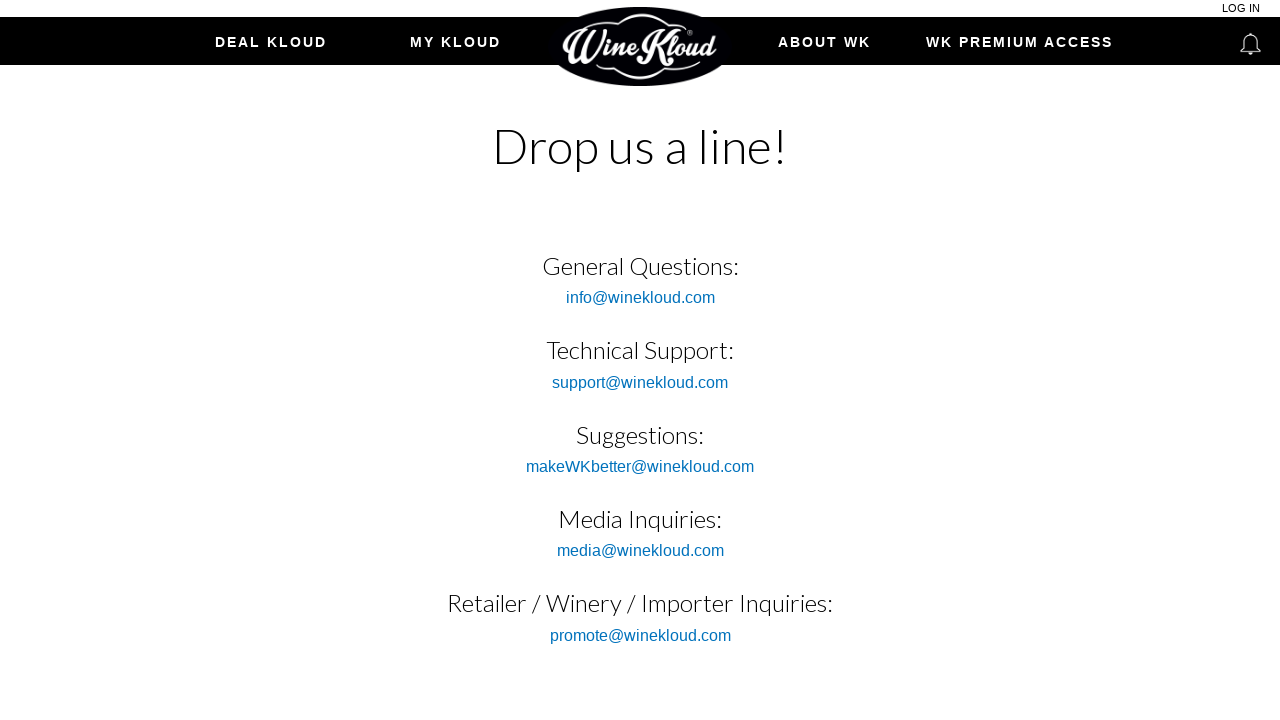